Tests filtering to display only completed todo items

Starting URL: https://demo.playwright.dev/todomvc

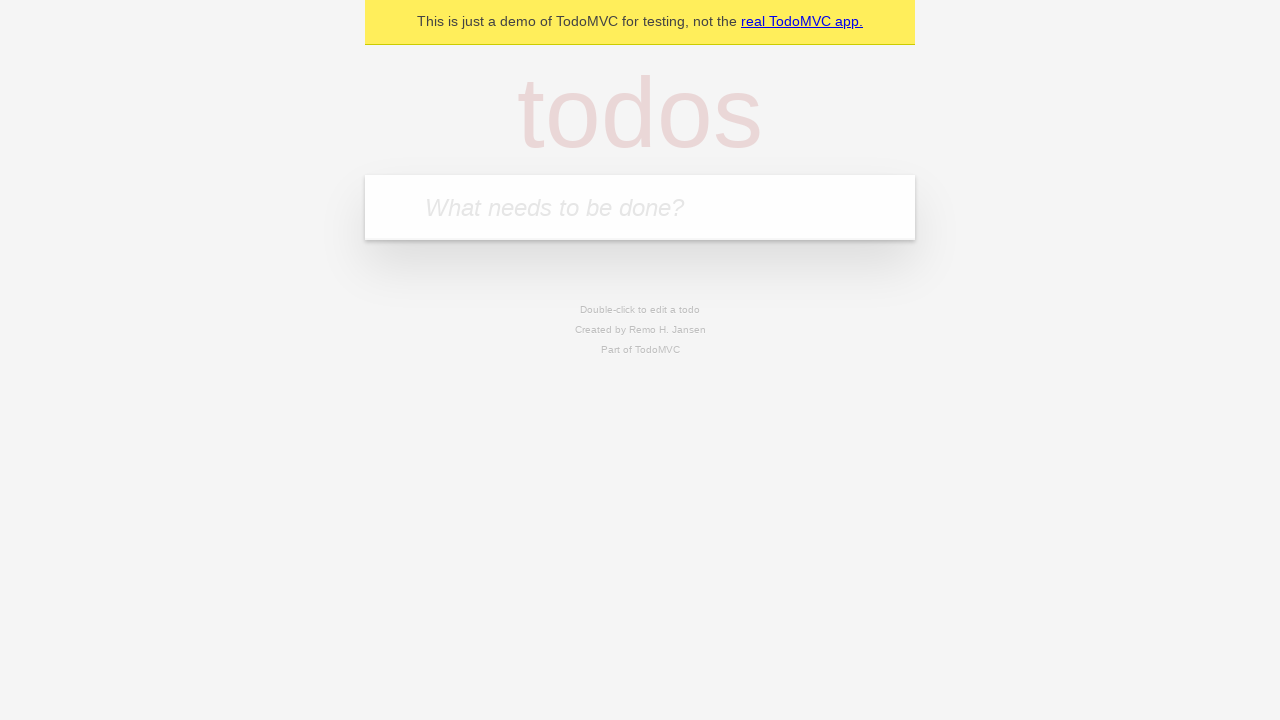

Filled todo input with 'buy some cheese' on internal:attr=[placeholder="What needs to be done?"i]
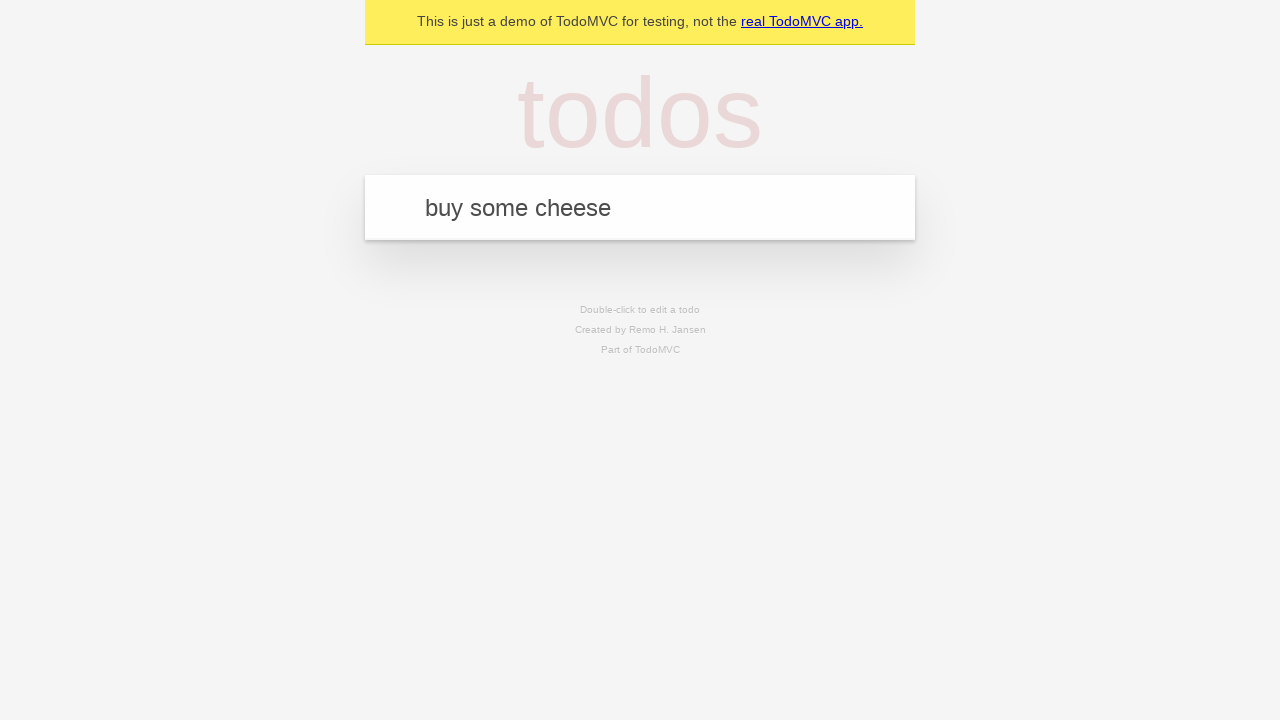

Pressed Enter to add todo item 'buy some cheese' on internal:attr=[placeholder="What needs to be done?"i]
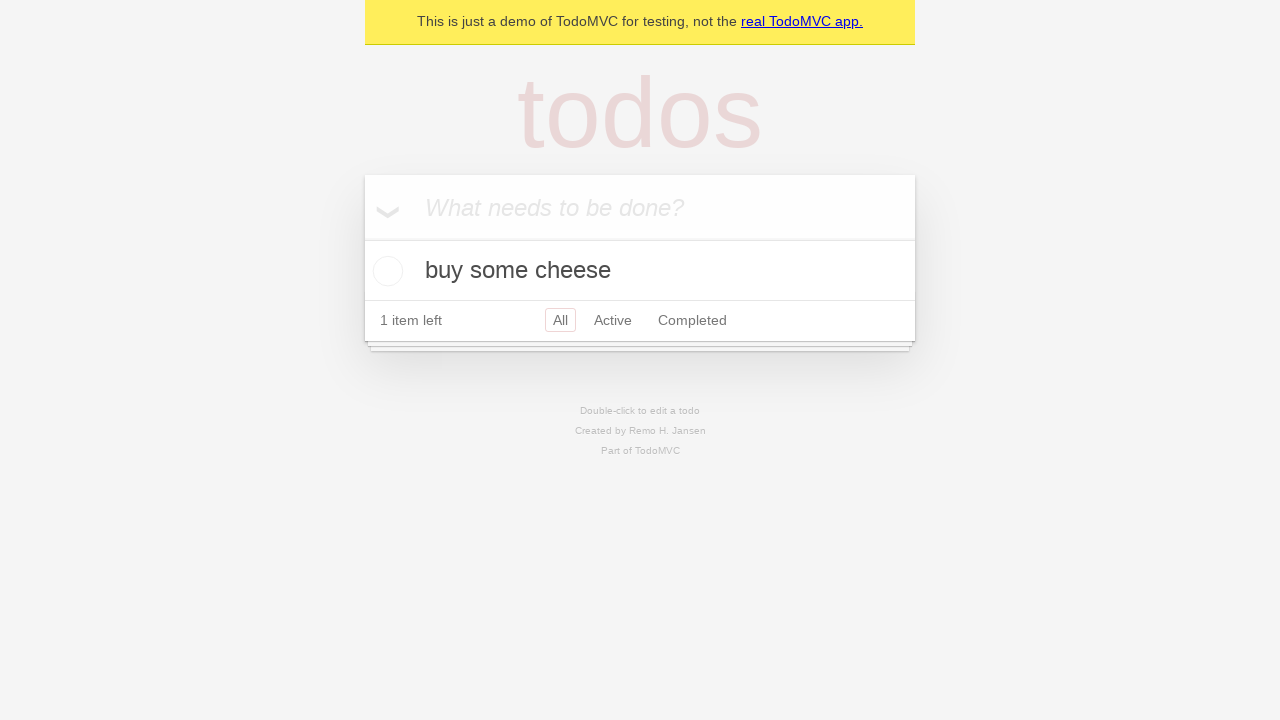

Filled todo input with 'feed the cat' on internal:attr=[placeholder="What needs to be done?"i]
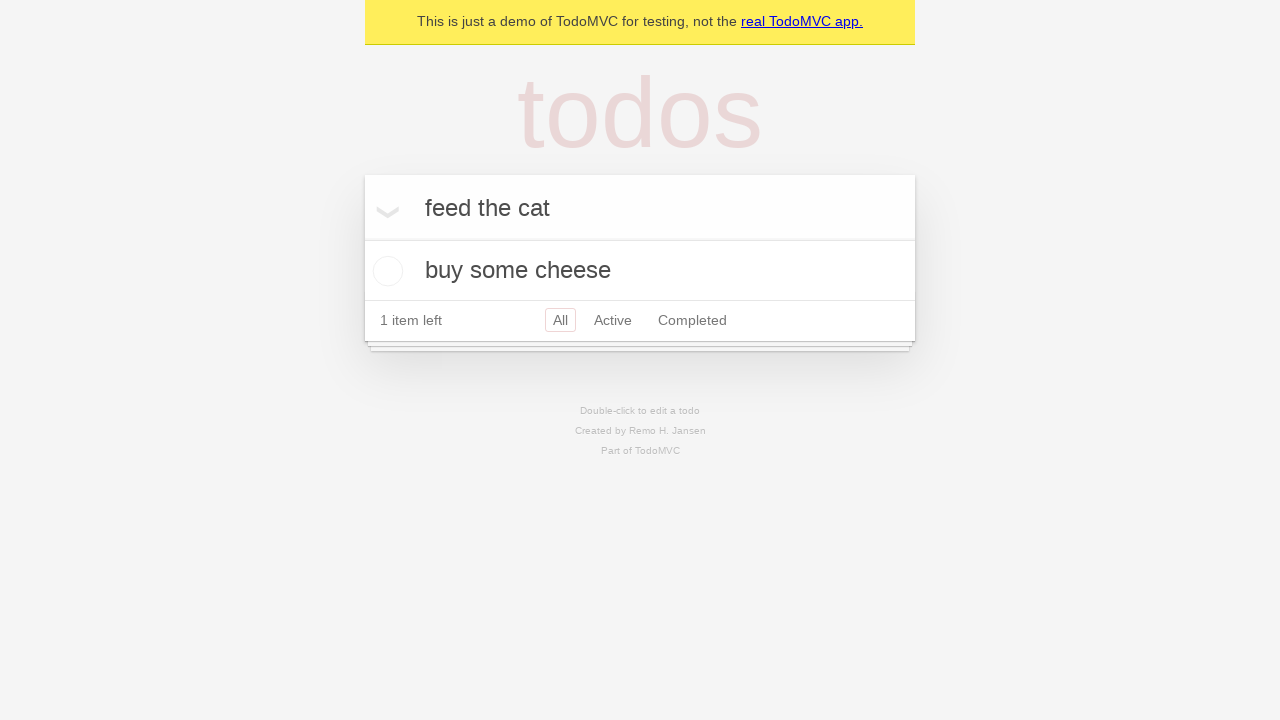

Pressed Enter to add todo item 'feed the cat' on internal:attr=[placeholder="What needs to be done?"i]
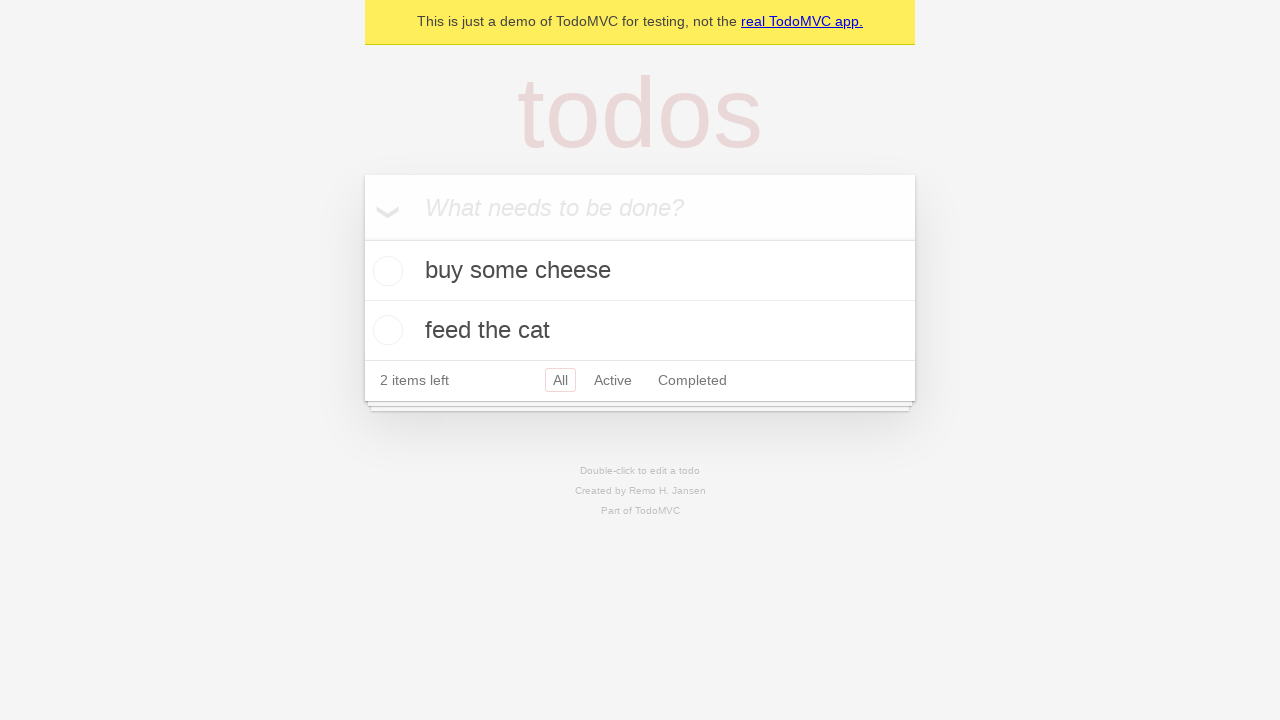

Filled todo input with 'book a doctors appointment' on internal:attr=[placeholder="What needs to be done?"i]
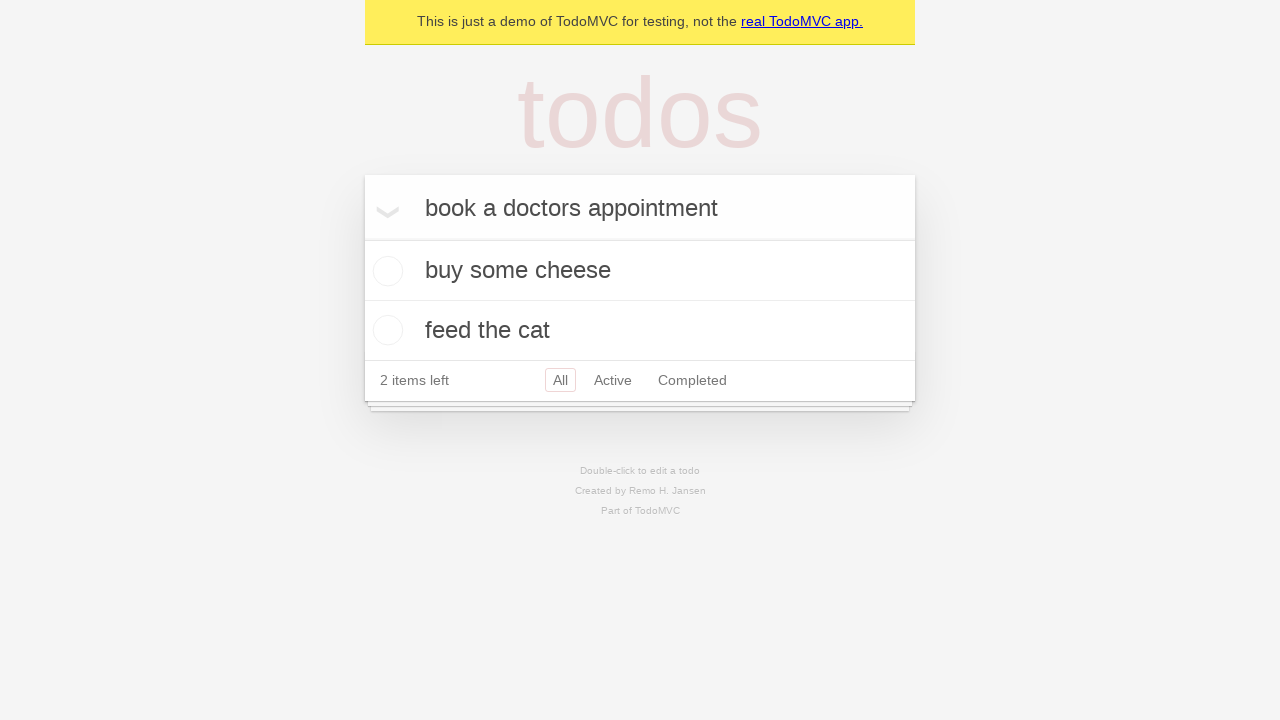

Pressed Enter to add todo item 'book a doctors appointment' on internal:attr=[placeholder="What needs to be done?"i]
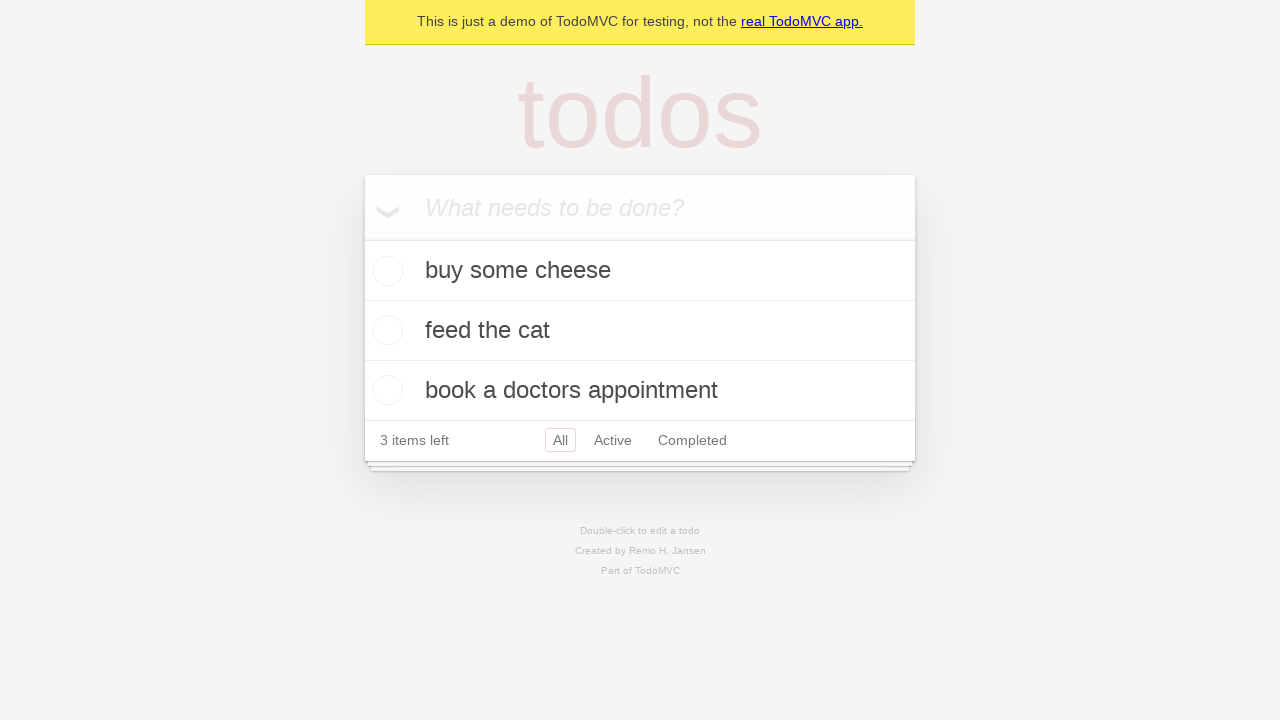

Waited for todo items to be rendered
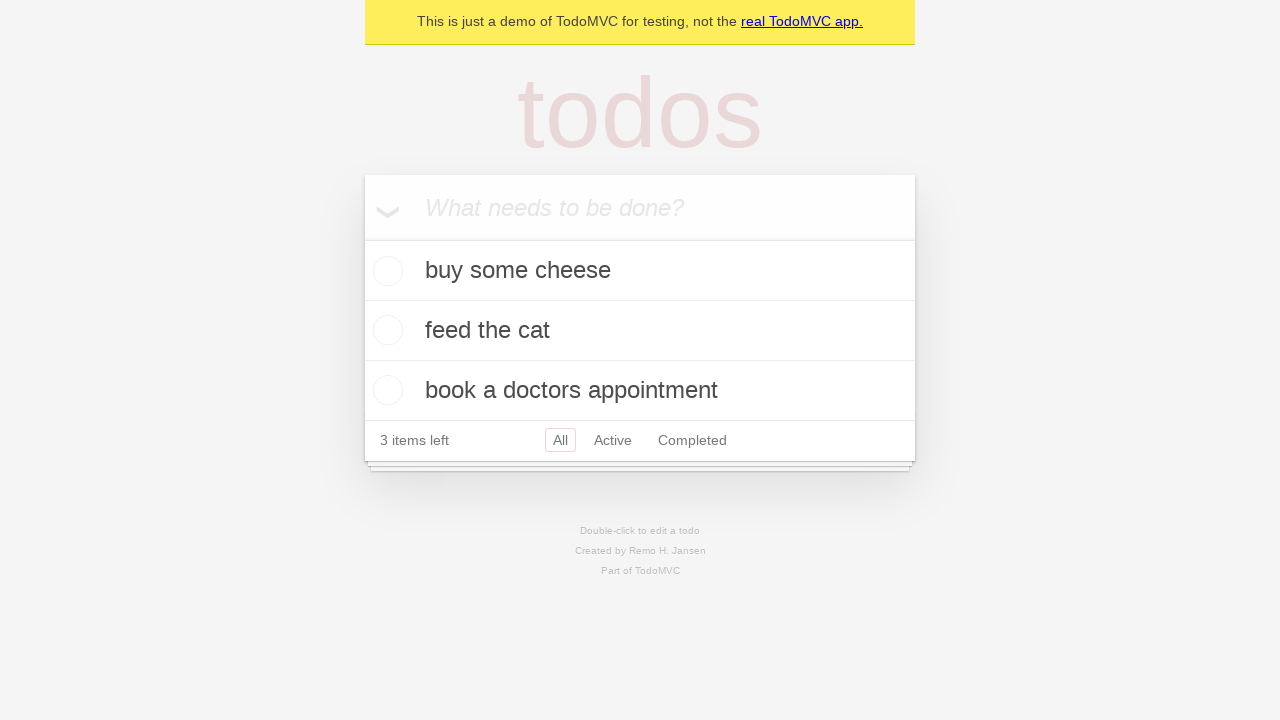

Checked the checkbox for the second todo item to mark it as complete at (385, 330) on internal:testid=[data-testid="todo-item"s] >> nth=1 >> internal:role=checkbox
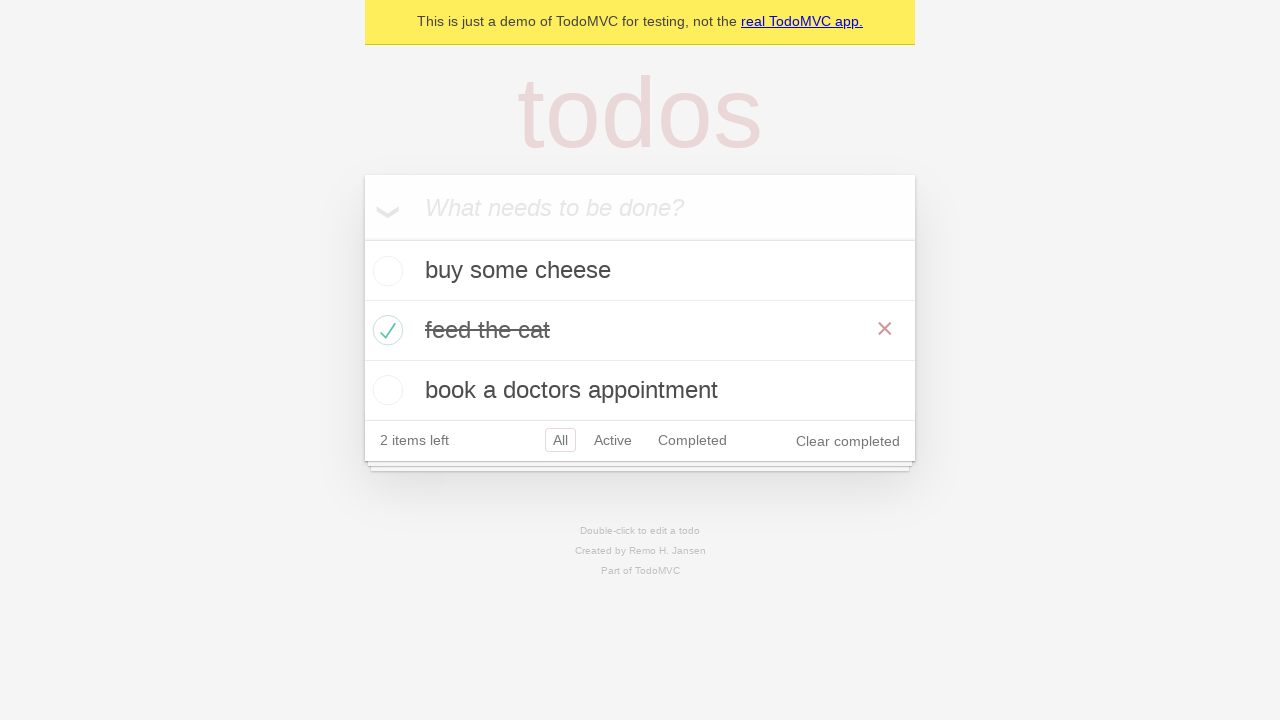

Clicked the 'Completed' filter link to display only completed items at (692, 440) on internal:role=link[name="Completed"i]
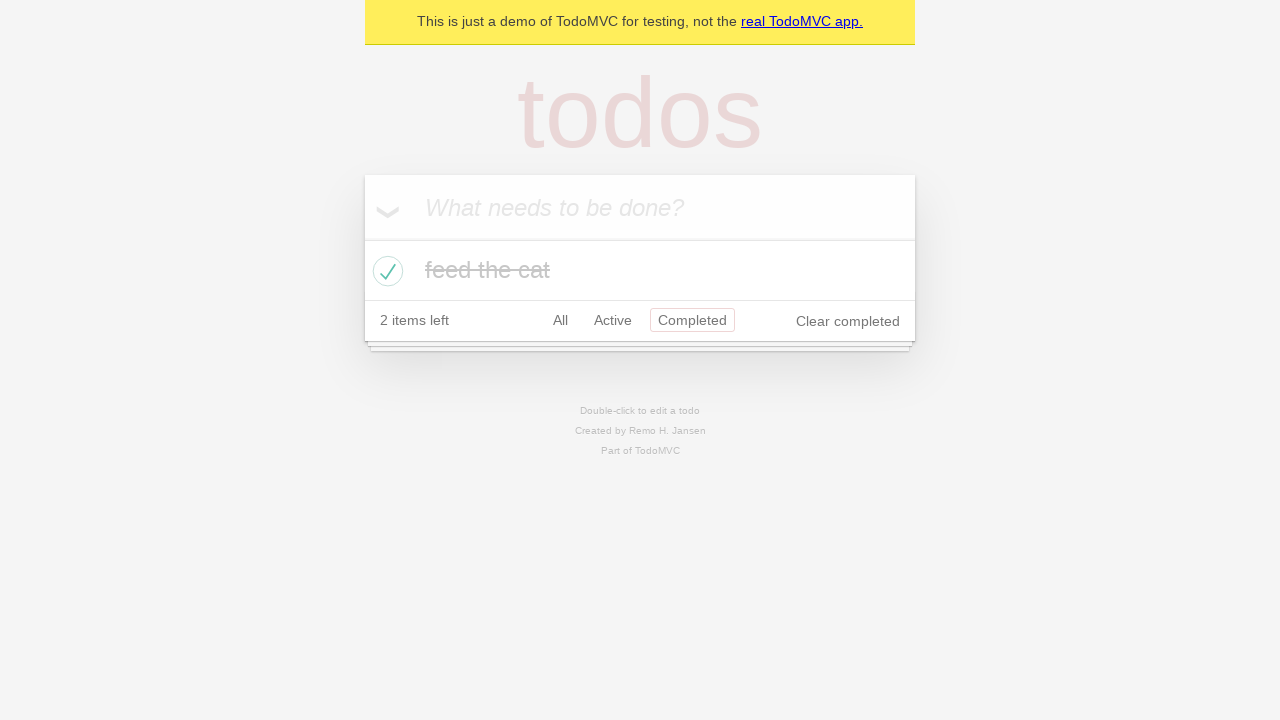

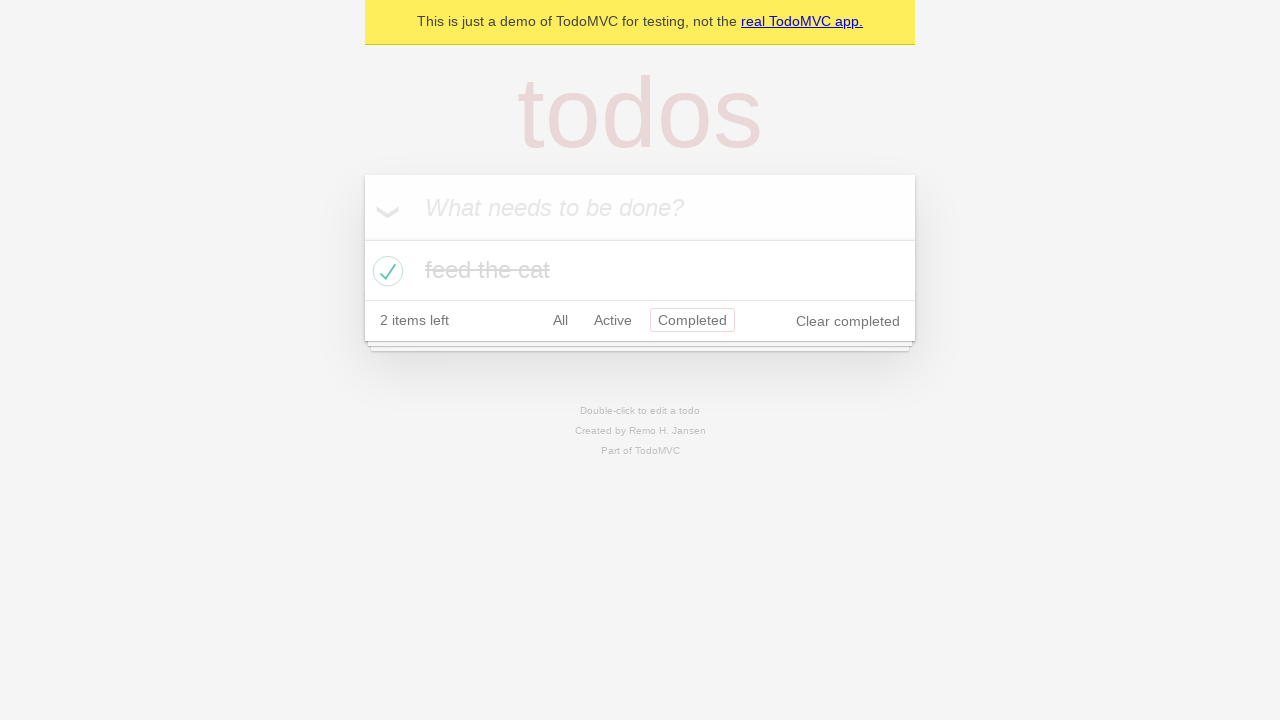